Tests tooltip display on hover by moving mouse to an age input field and verifying tooltip text appears

Starting URL: https://automationfc.github.io/jquery-tooltip/

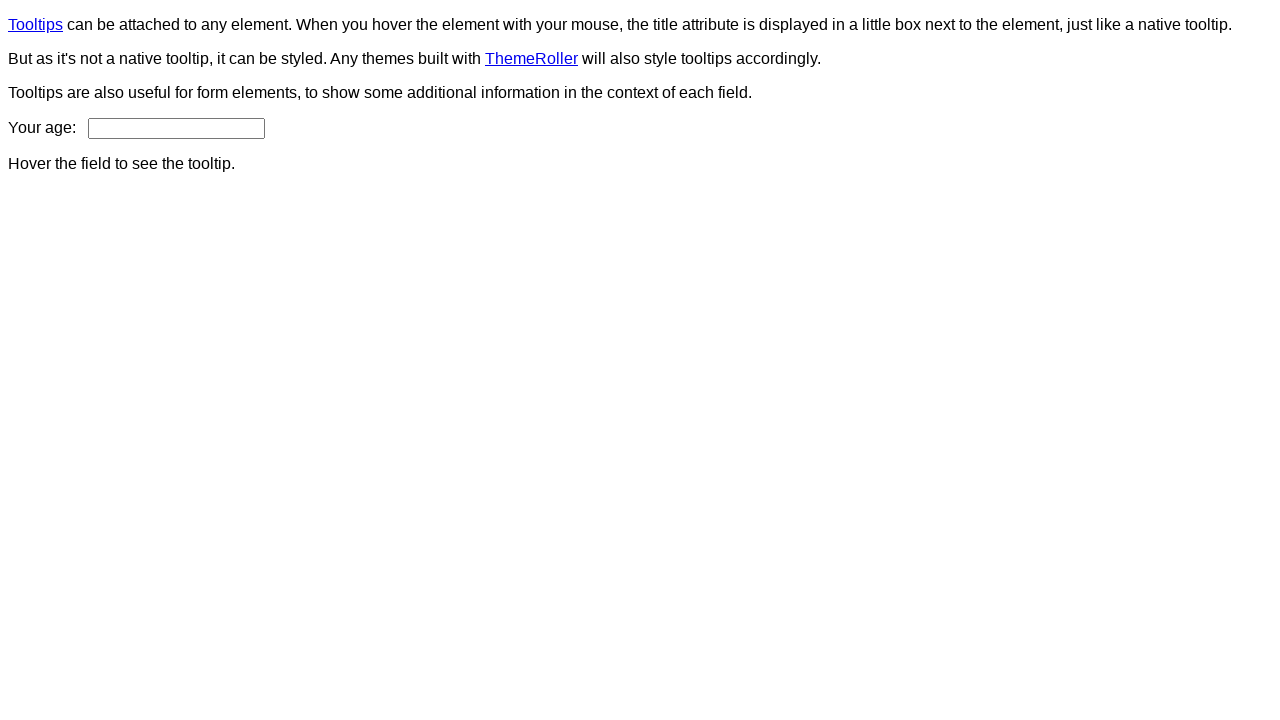

Navigated to jQuery tooltip test page
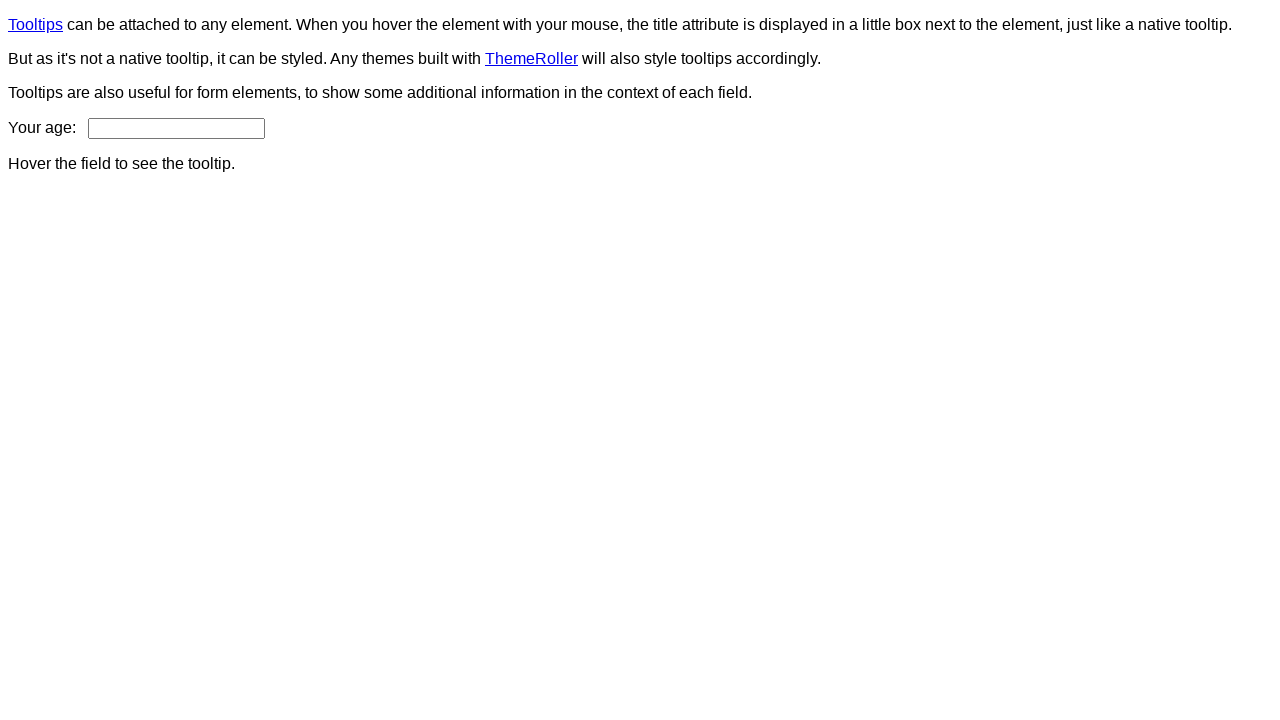

Hovered over age input field to trigger tooltip at (176, 128) on input#age
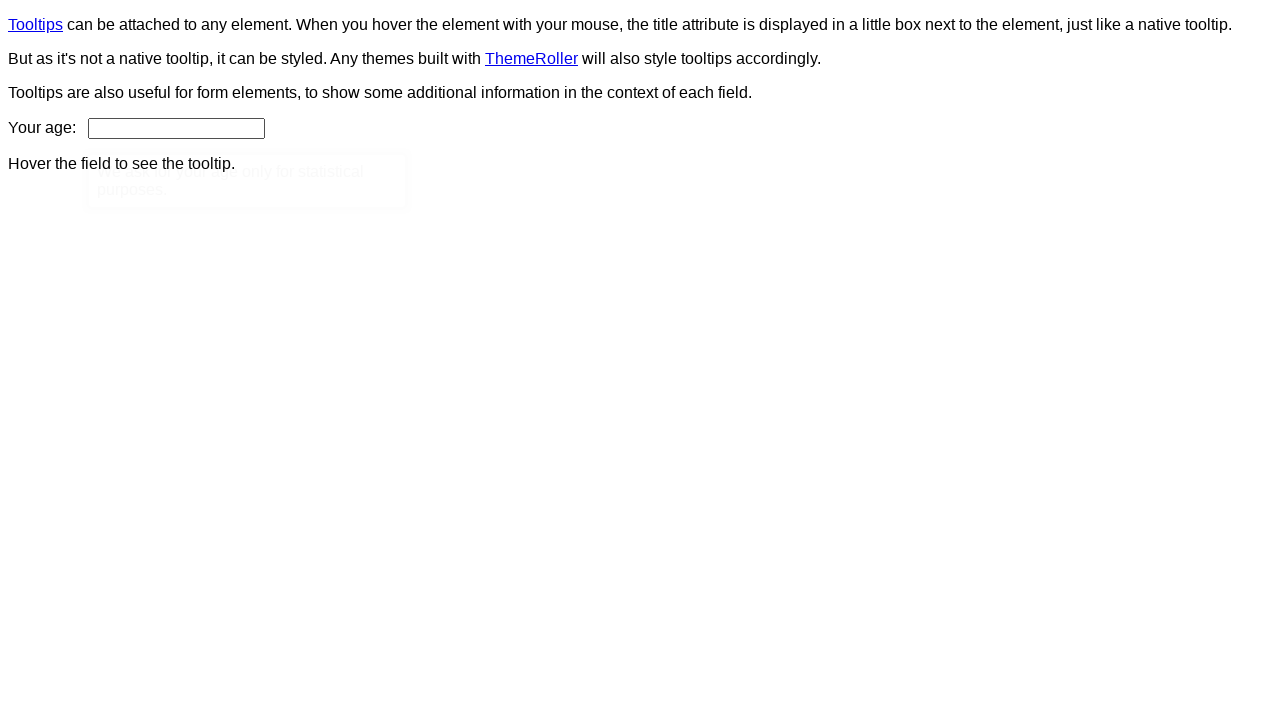

Tooltip appeared after hovering
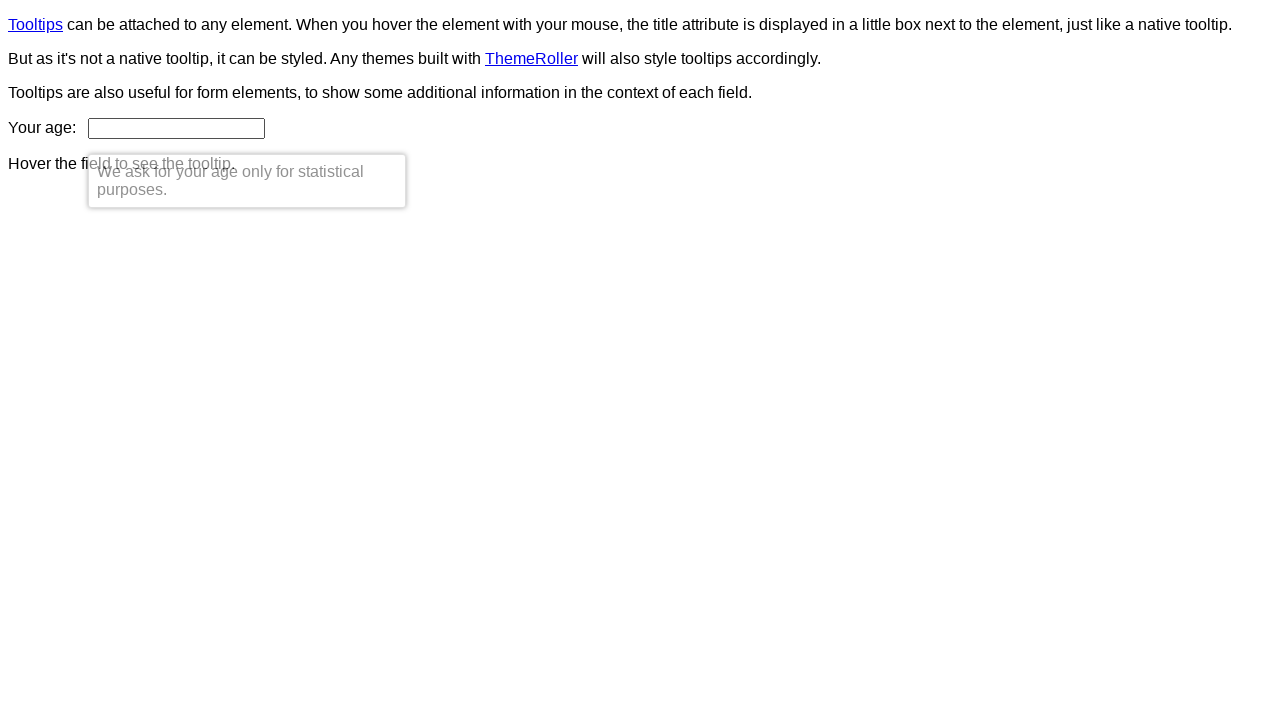

Retrieved tooltip text content
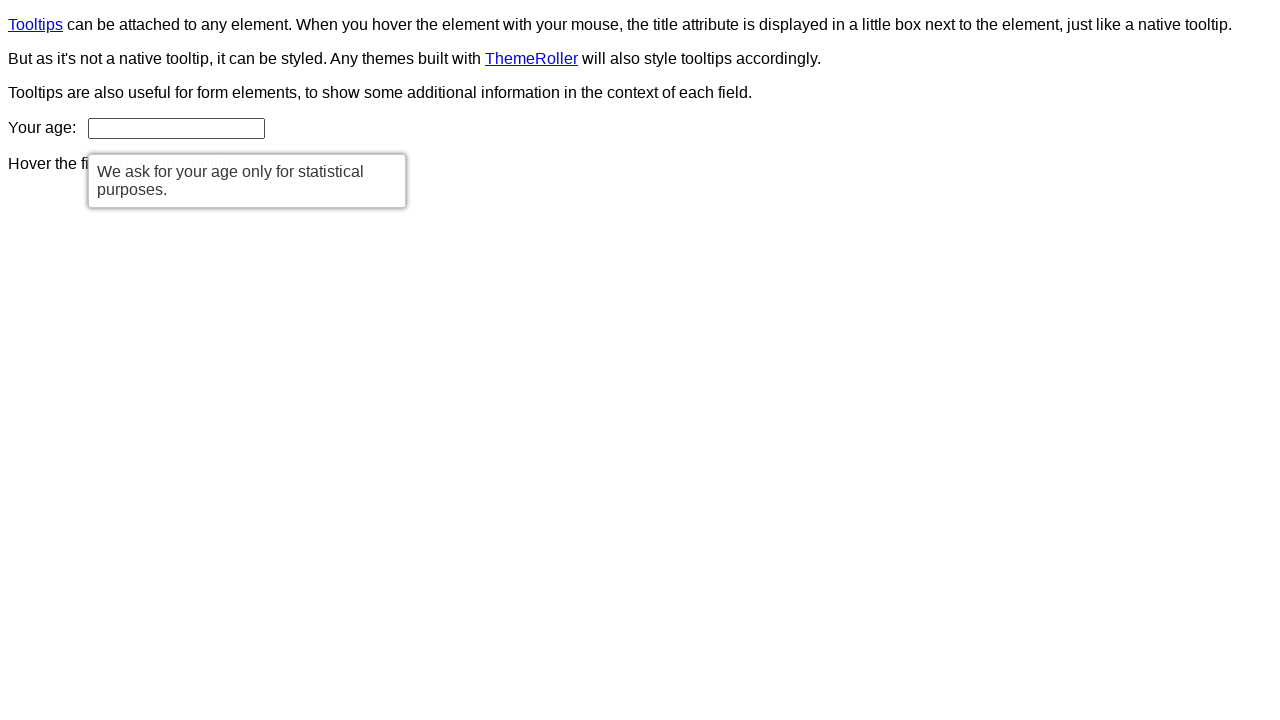

Verified tooltip text matches expected message: 'We ask for your age only for statistical purposes.'
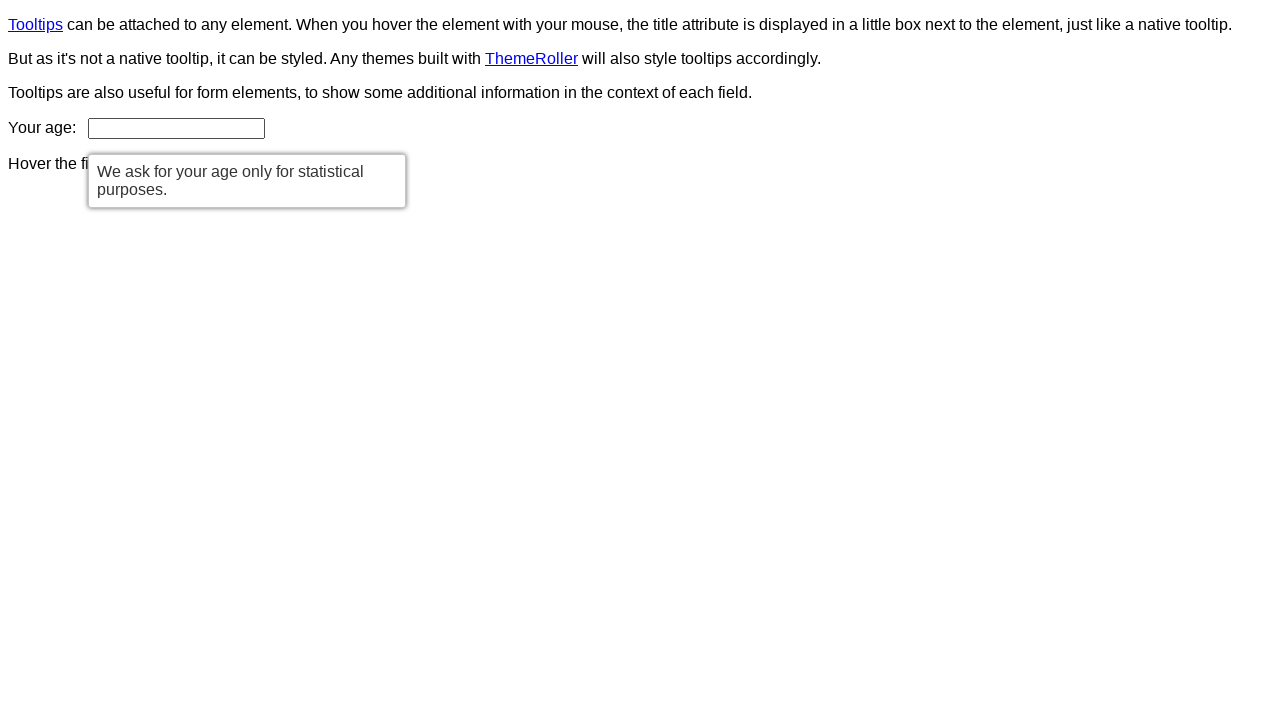

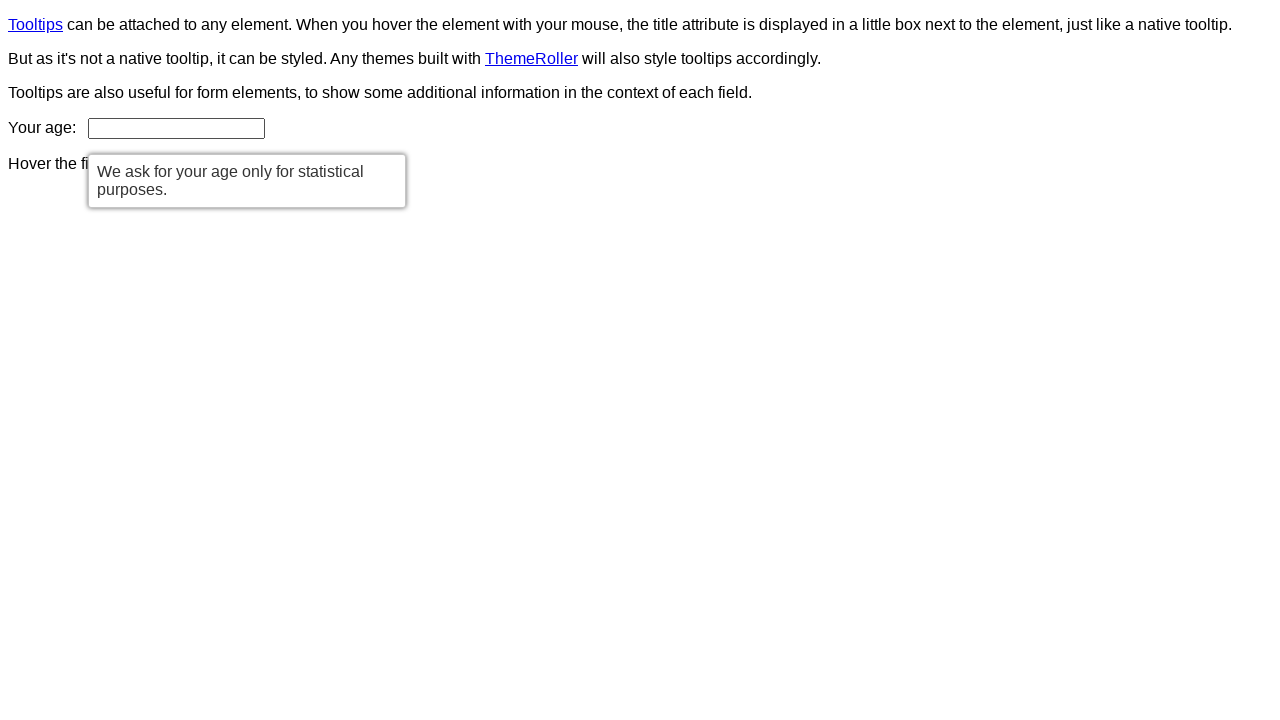